Navigates to the-internet test site and clicks on the Add/Remove Elements link to test basic navigation and clicking functionality

Starting URL: https://the-internet.herokuapp.com/

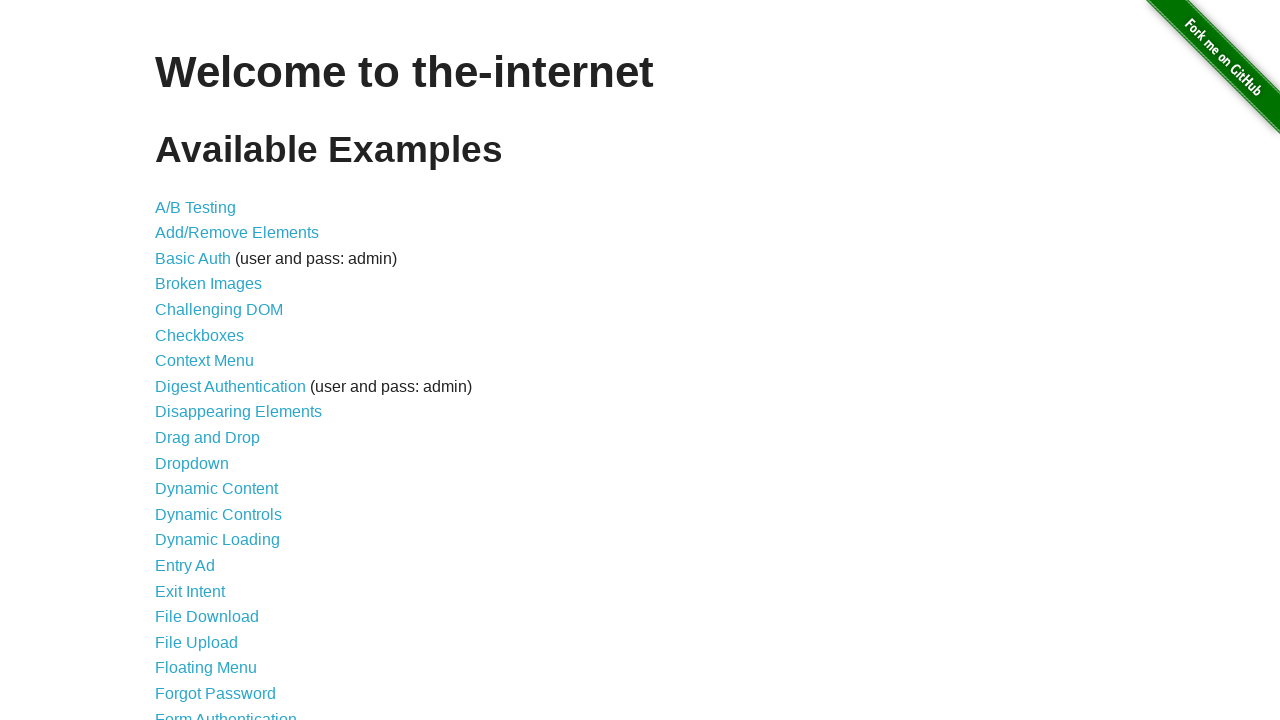

Navigated to the-internet test site
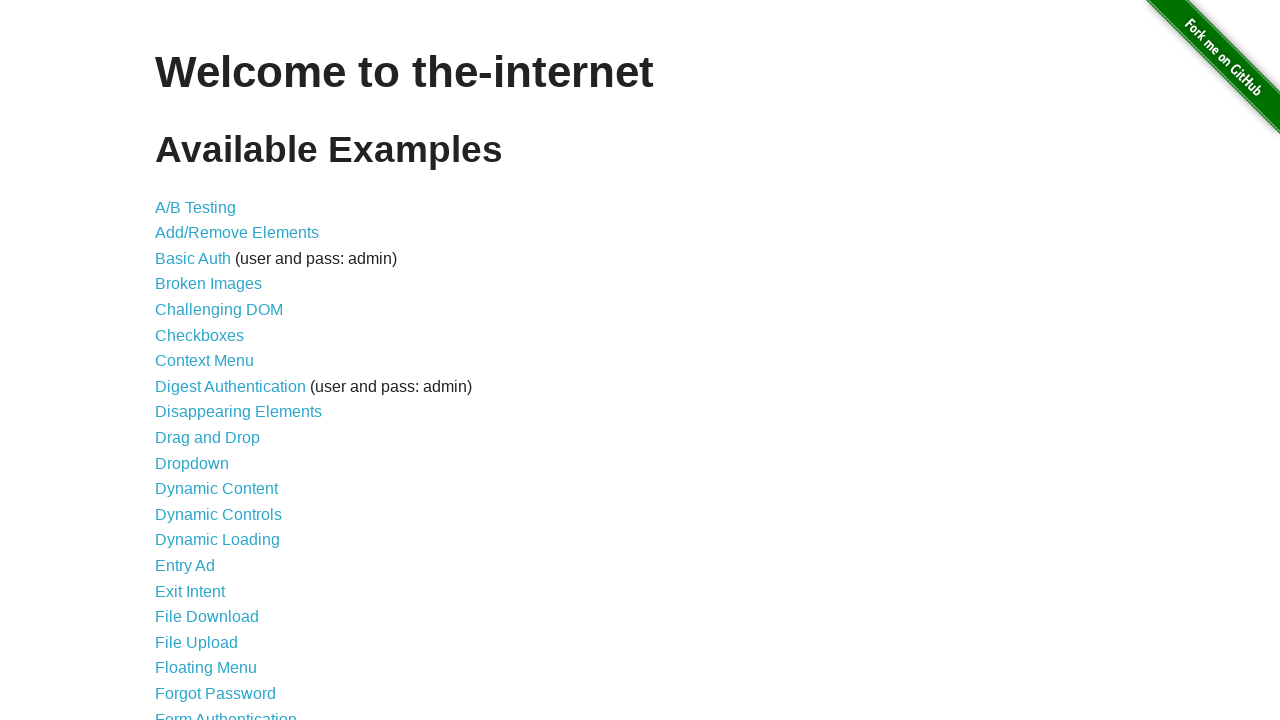

Clicked on the Add/Remove Elements link at (237, 233) on a[href='/add_remove_elements/']
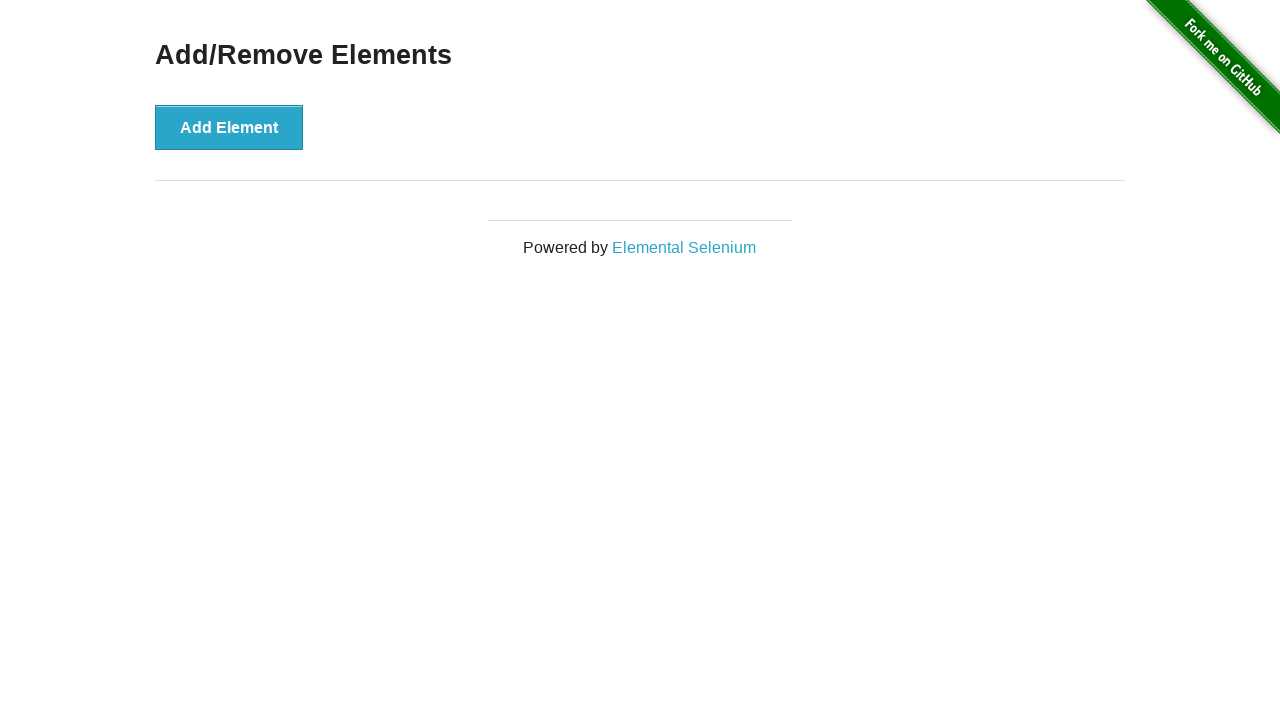

Add/Remove Elements page loaded successfully
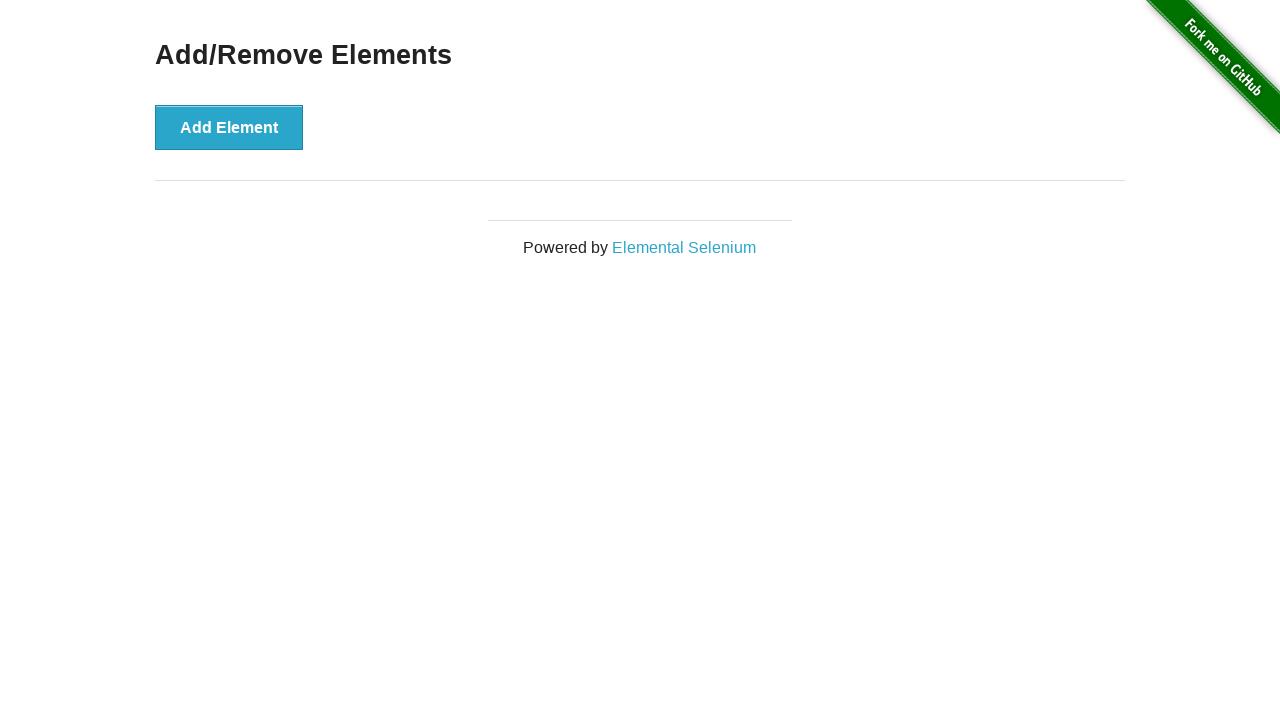

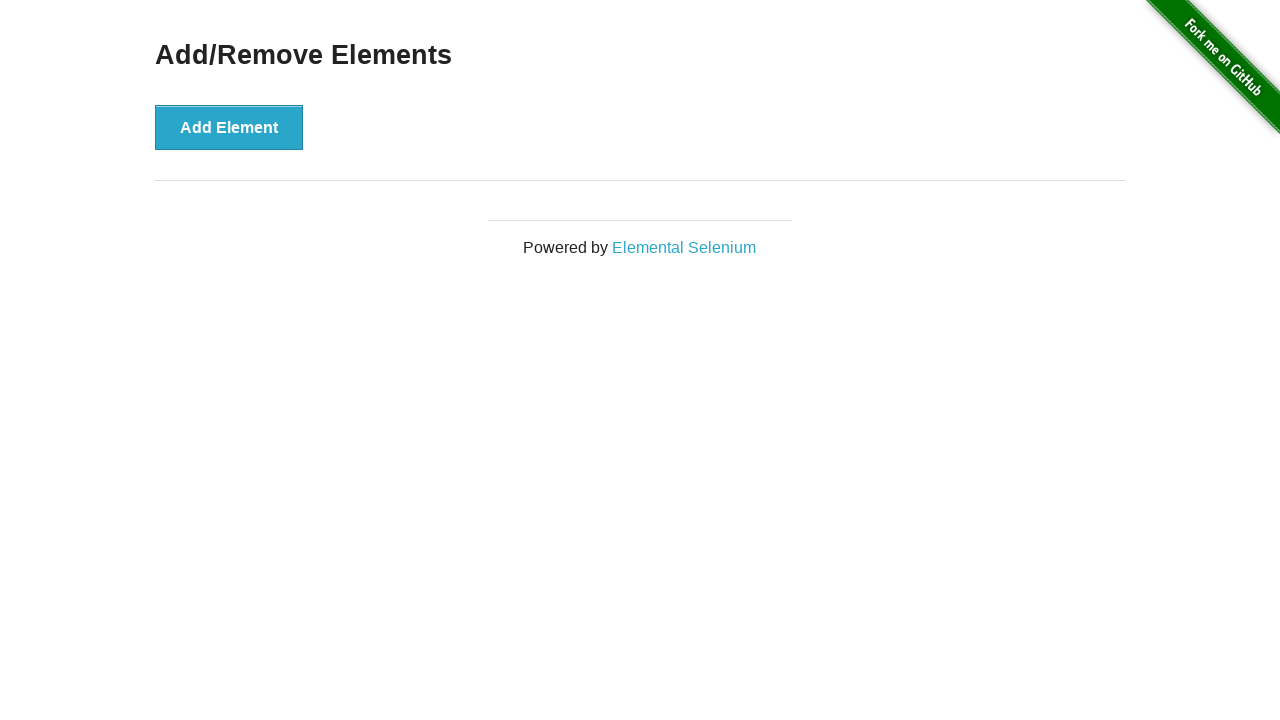